Tests confirm JavaScript alert by clicking the Confirm Alert button and accepting the confirmation dialog

Starting URL: https://v1.training-support.net/selenium/javascript-alerts

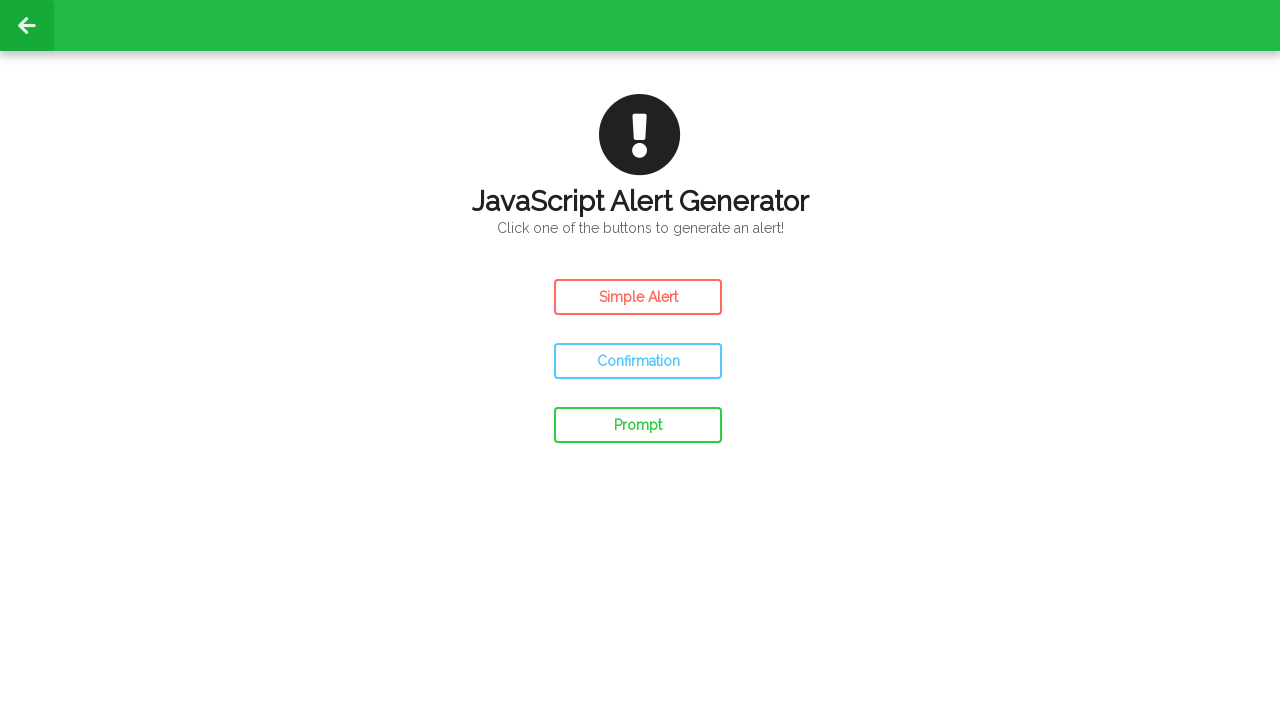

Set up dialog handler to accept confirm alerts
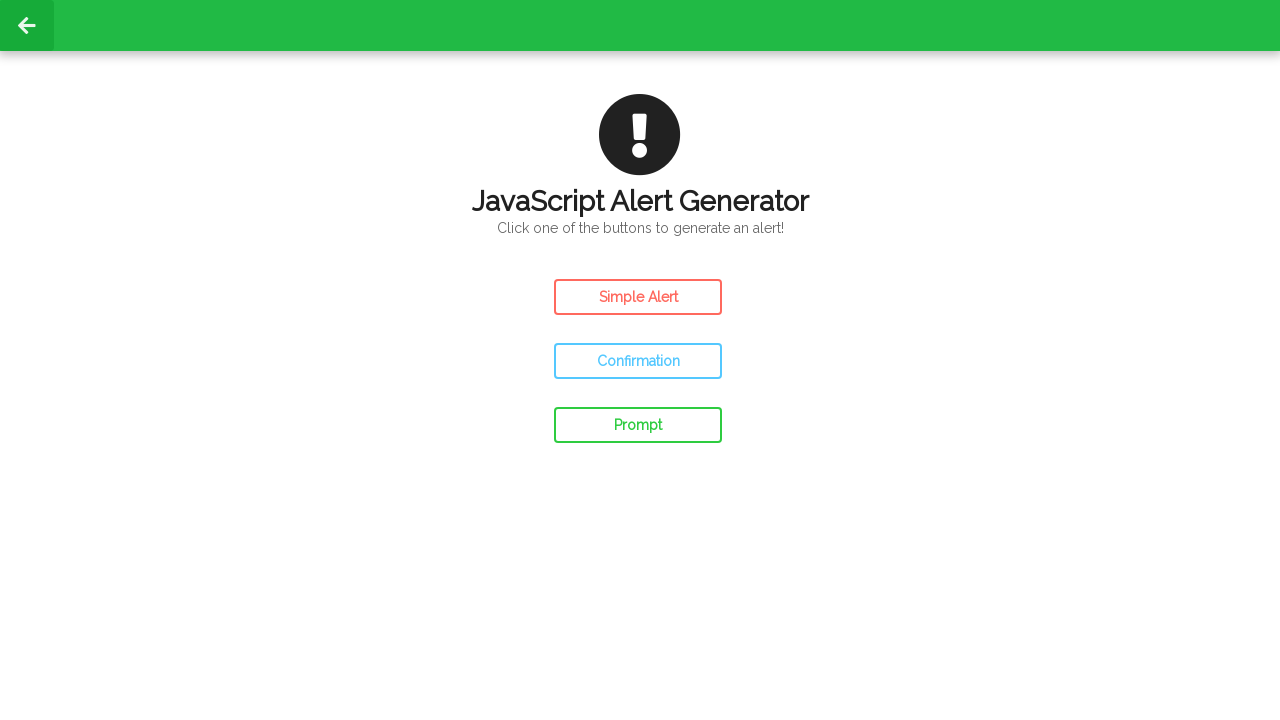

Clicked the Confirm Alert button at (638, 361) on #confirm
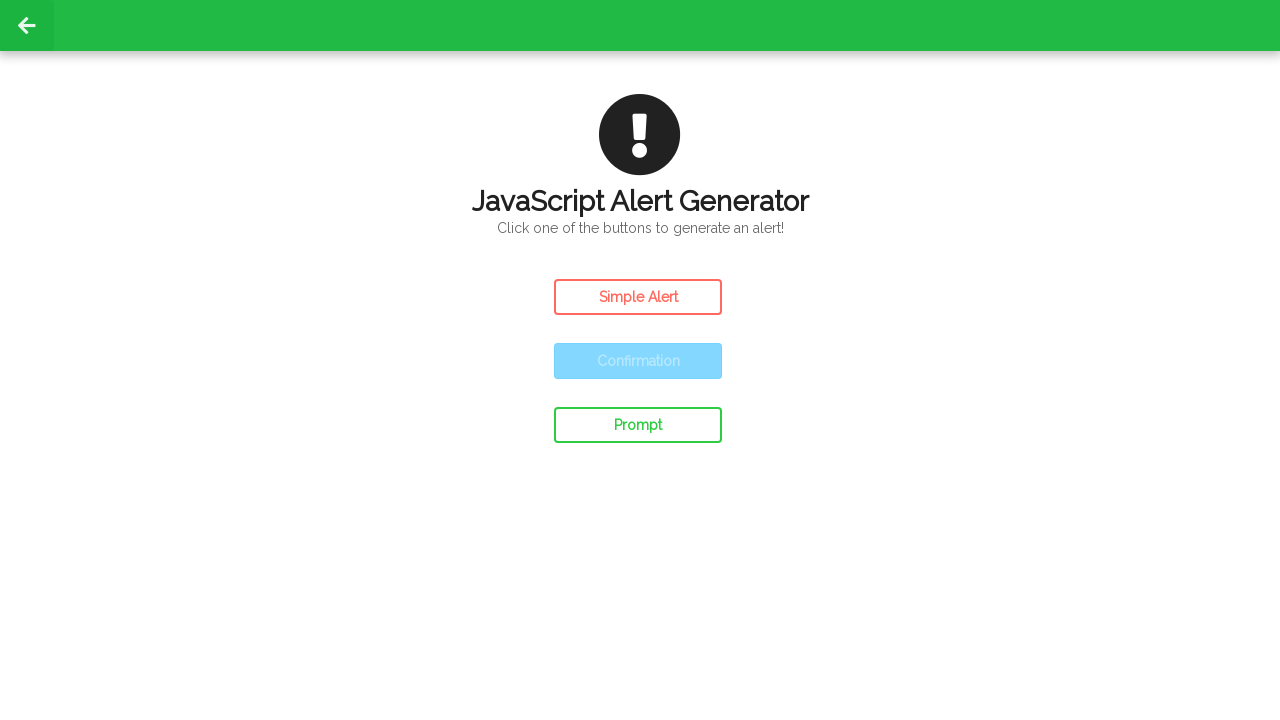

Waited for confirm dialog to be processed
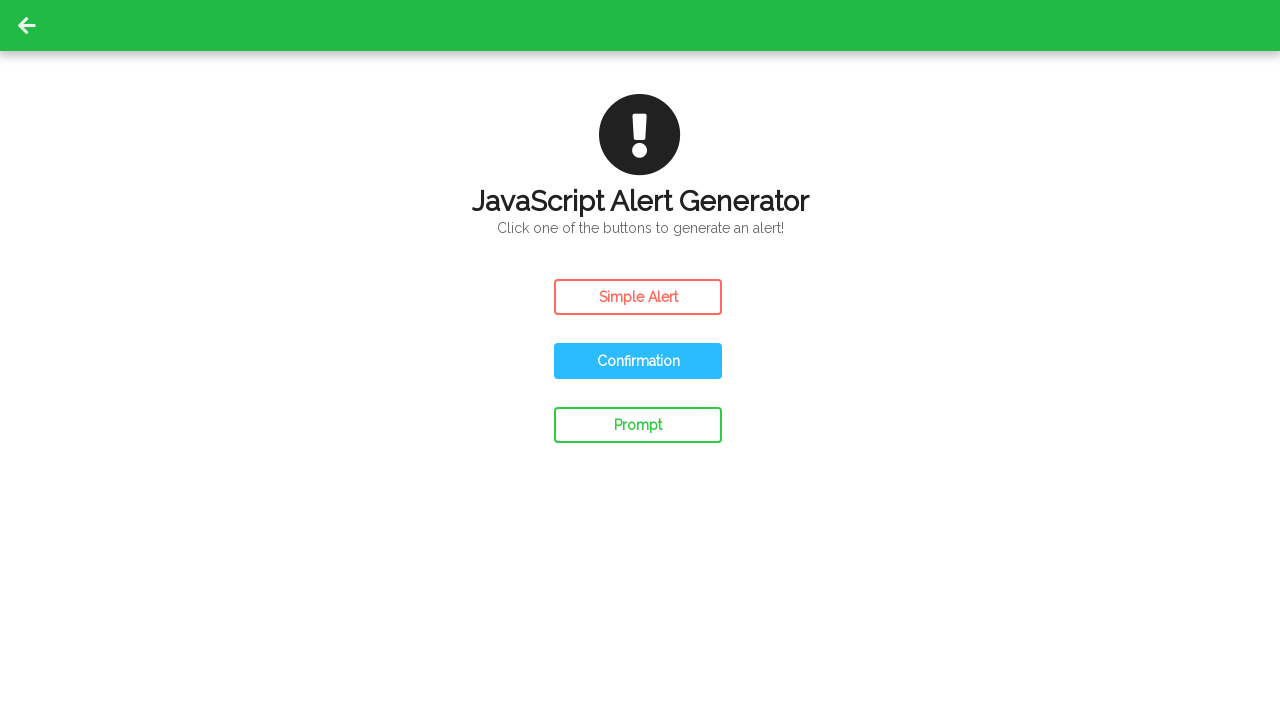

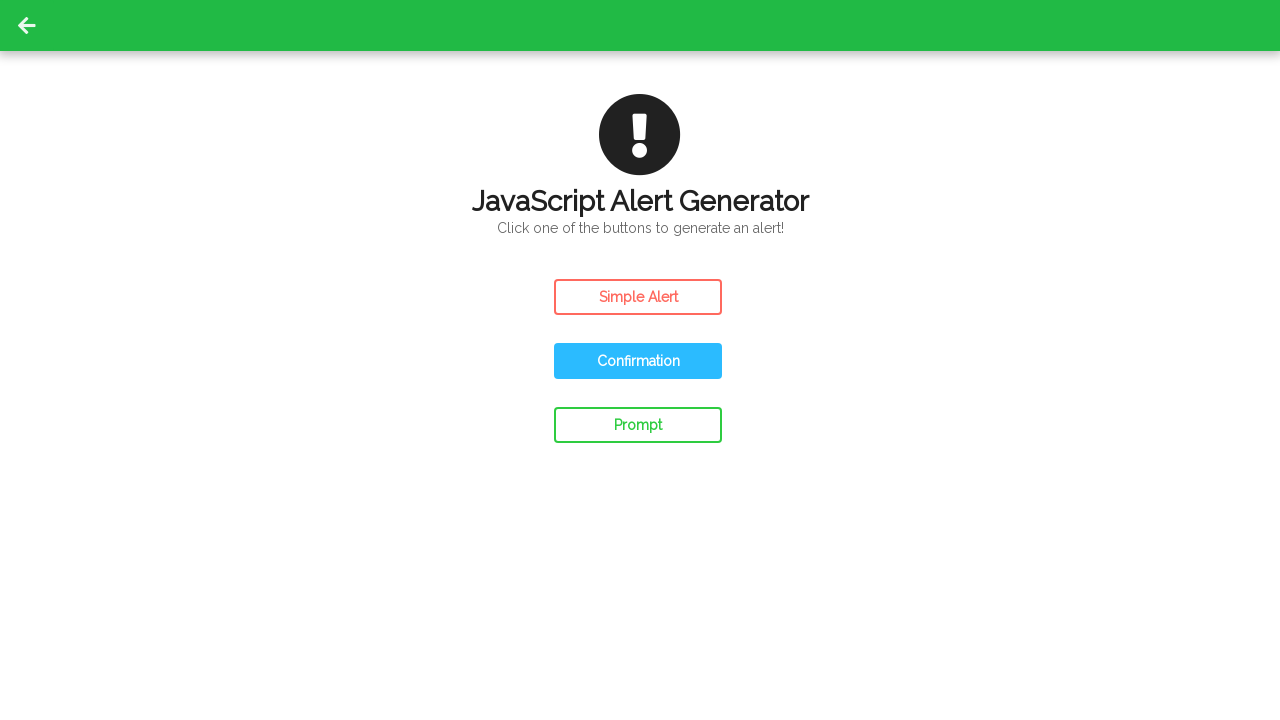